Tests right click functionality on the Inputs link

Starting URL: https://practice.cydeo.com

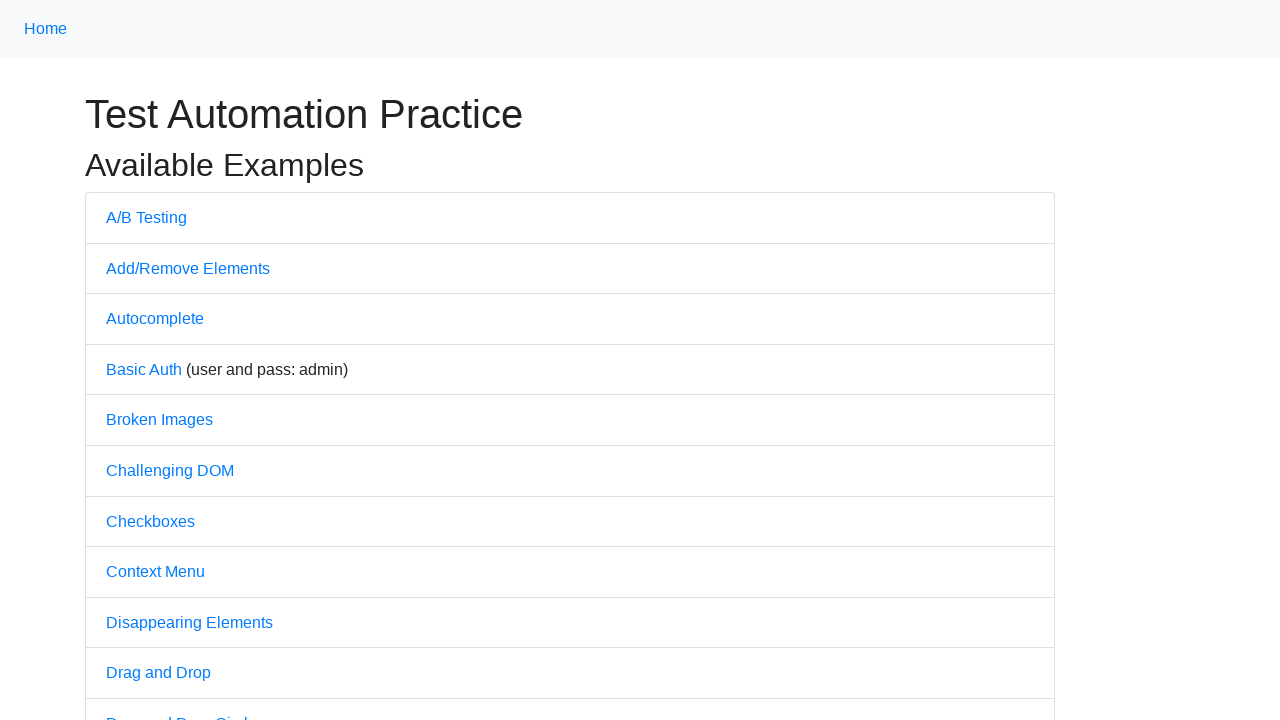

Navigated to https://practice.cydeo.com
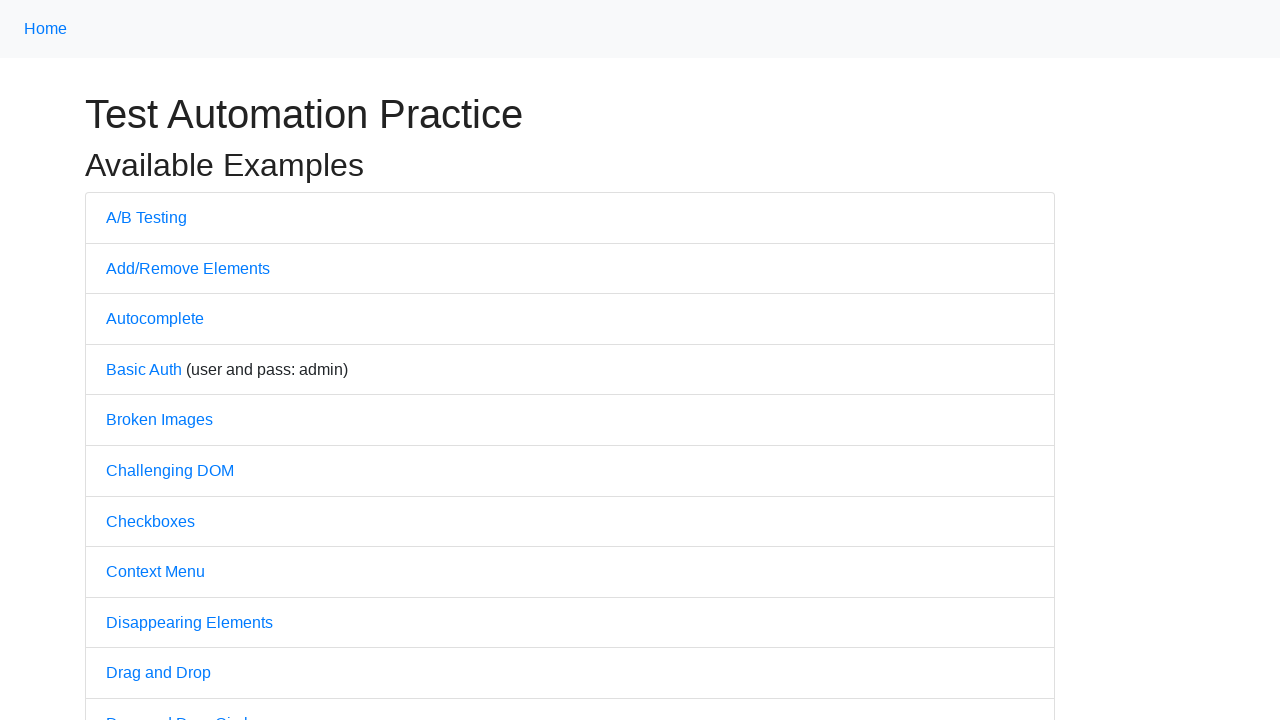

Right-clicked on the Inputs link at (128, 361) on //a[@href='/inputs']
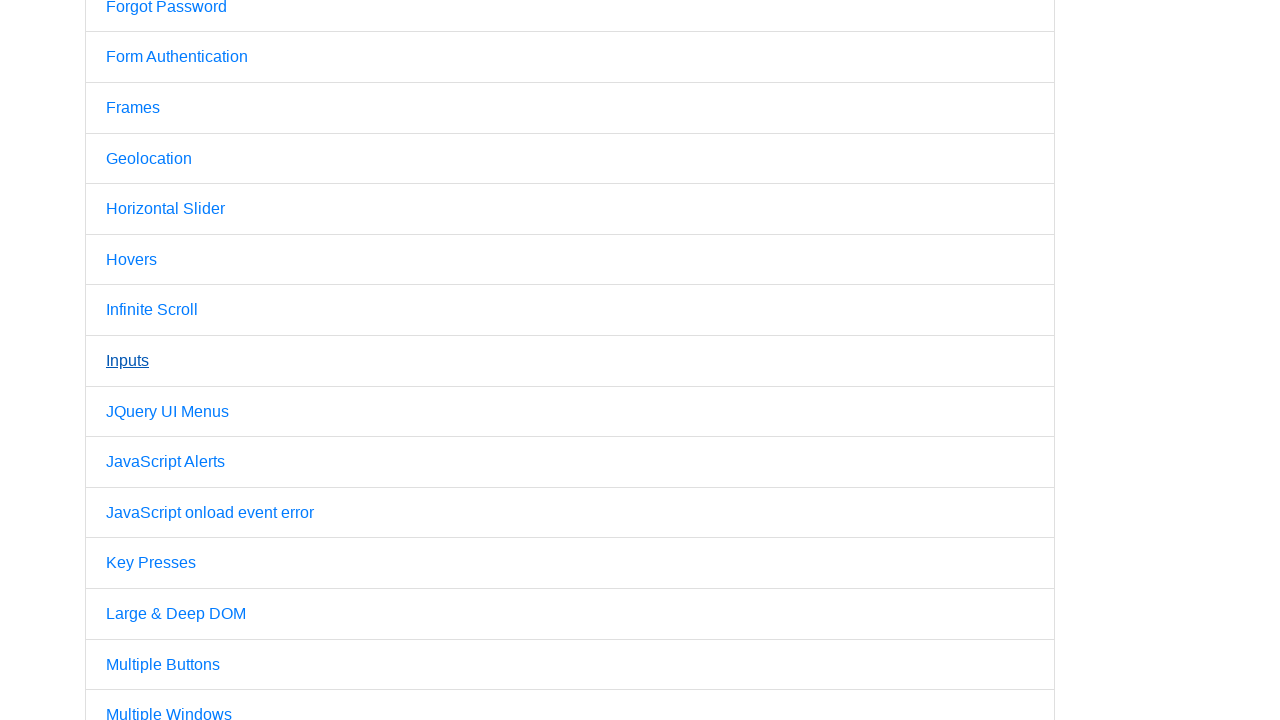

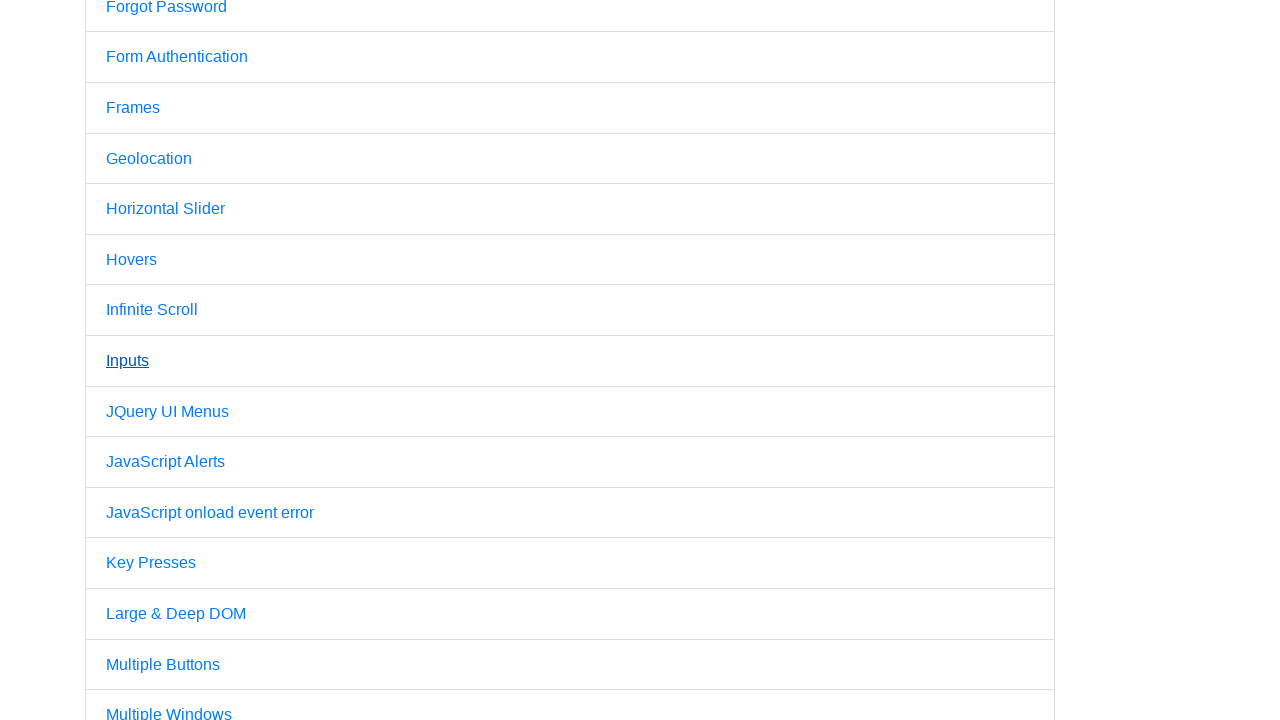